Tests checkbox functionality by verifying initial state, clicking to select, and clicking again to deselect a checkbox

Starting URL: https://rahulshettyacademy.com/AutomationPractice/

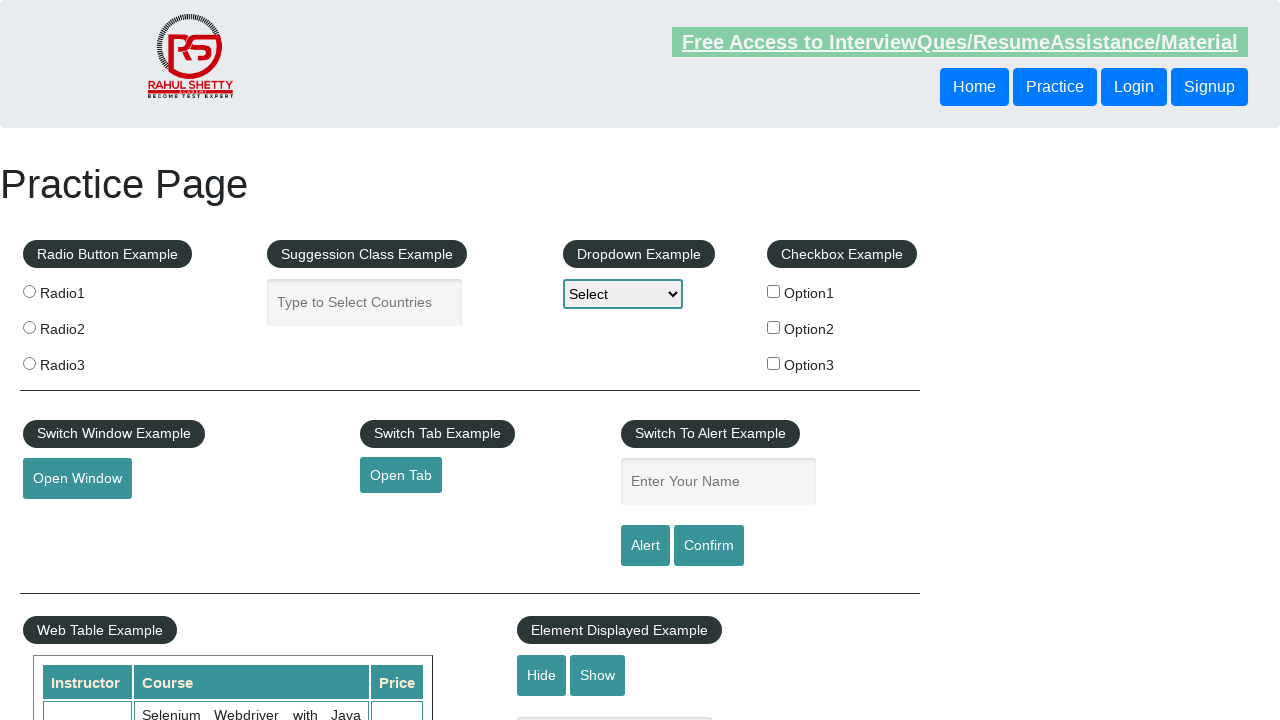

Verified checkbox is initially unchecked
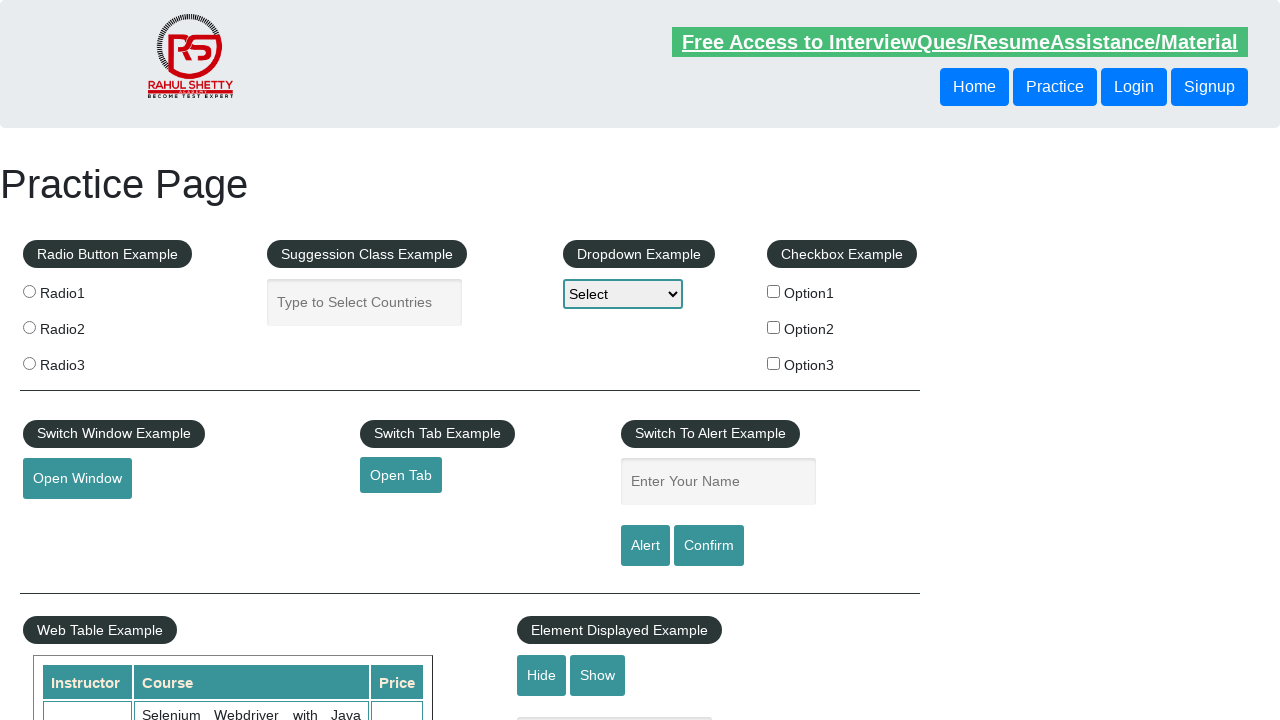

Clicked checkbox to select it at (774, 291) on #checkBoxOption1
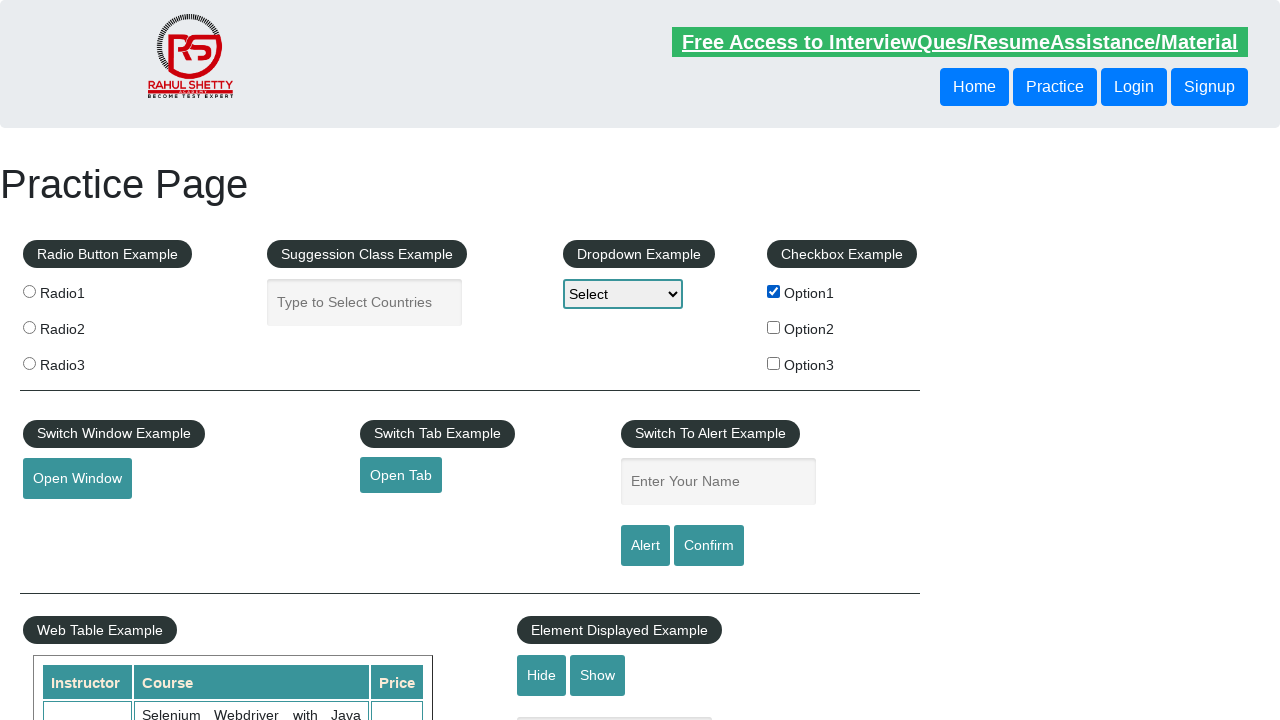

Verified checkbox is now checked
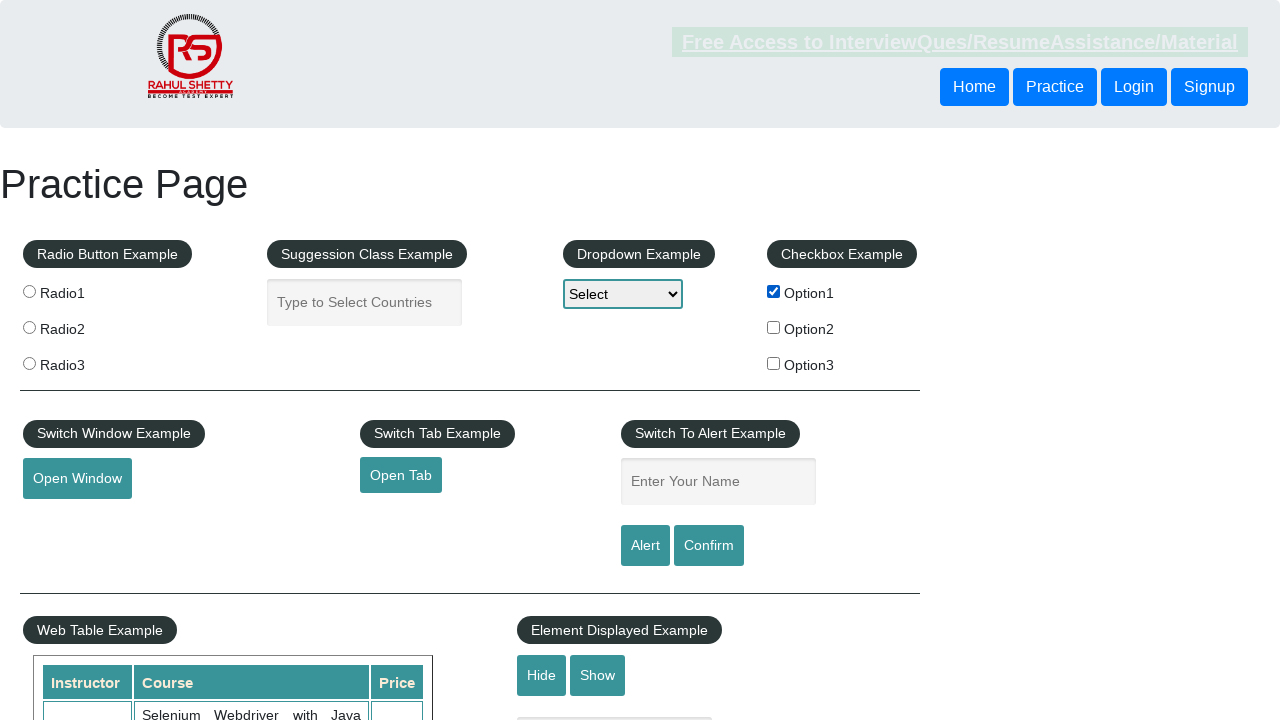

Clicked checkbox to deselect it at (774, 291) on #checkBoxOption1
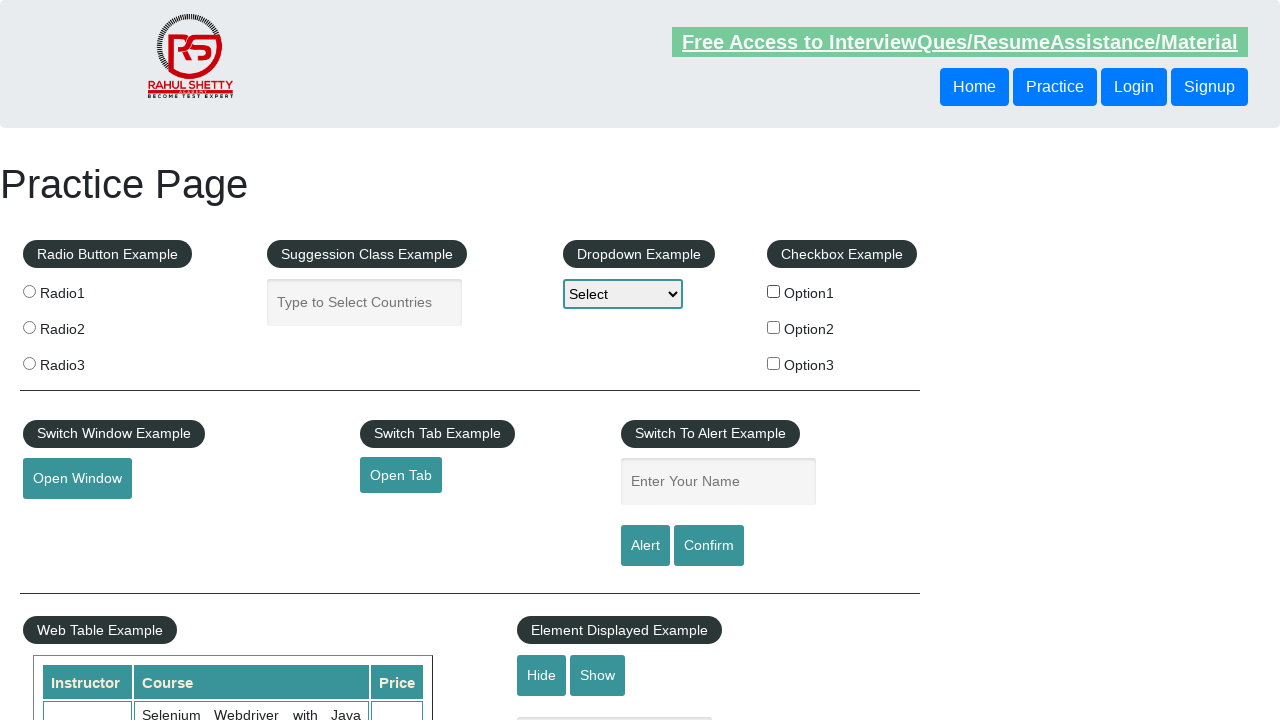

Verified checkbox is unchecked again
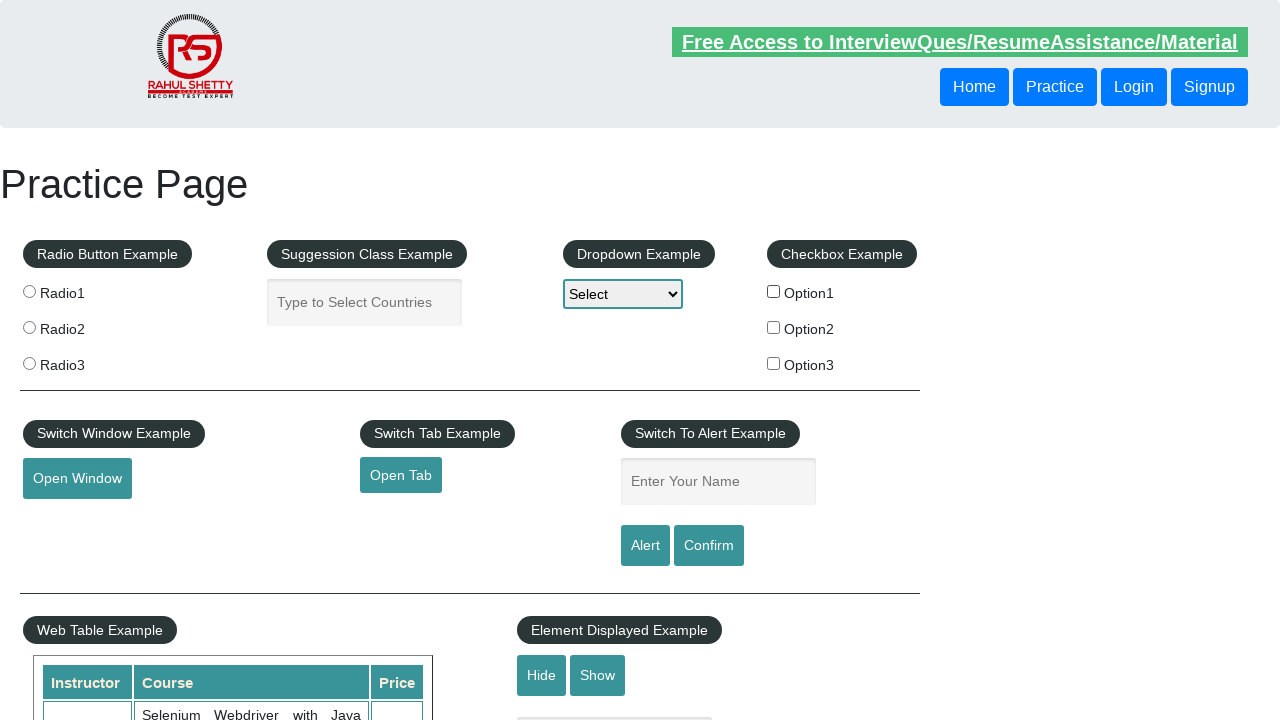

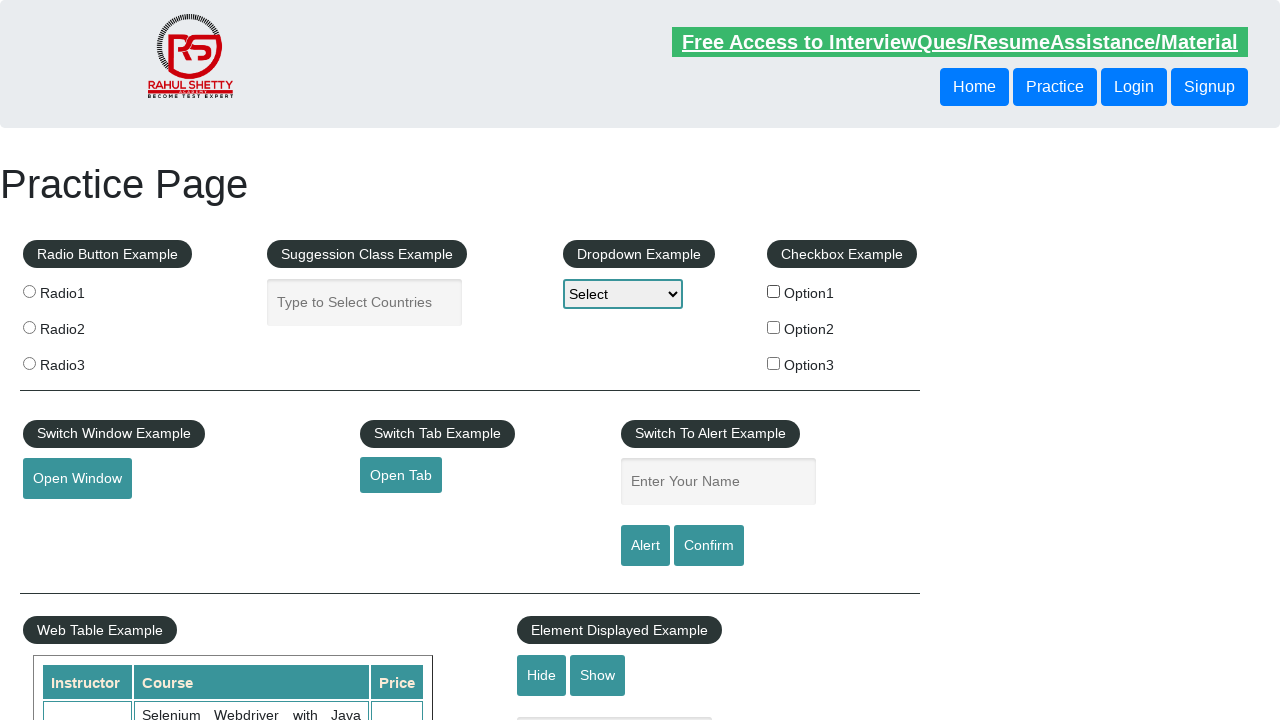